Tests a multi-step form flow: first clicks a link identified by a mathematically calculated number (224592), then fills out a registration form with name, city, and country fields, and submits it.

Starting URL: http://suninjuly.github.io/find_link_text

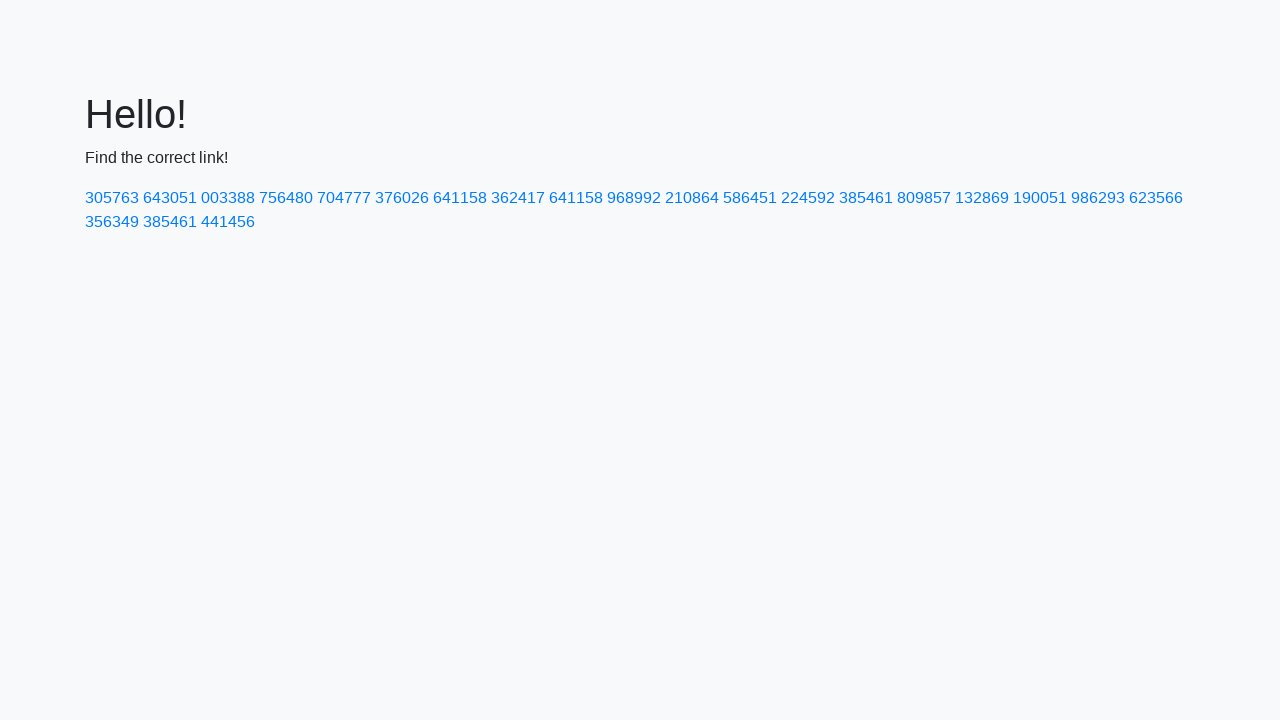

Clicked link with calculated text '224592' at (808, 198) on a:text('224592')
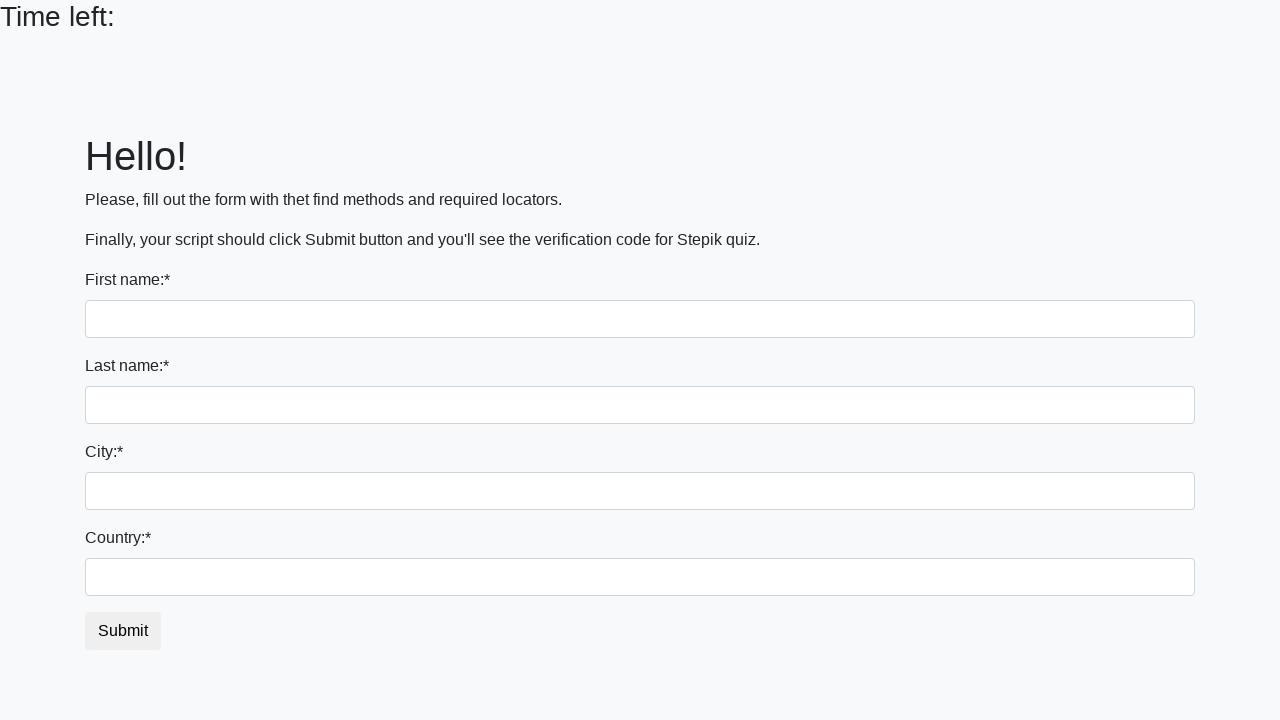

Filled first name field with 'Ivan' on input[name='first_name']
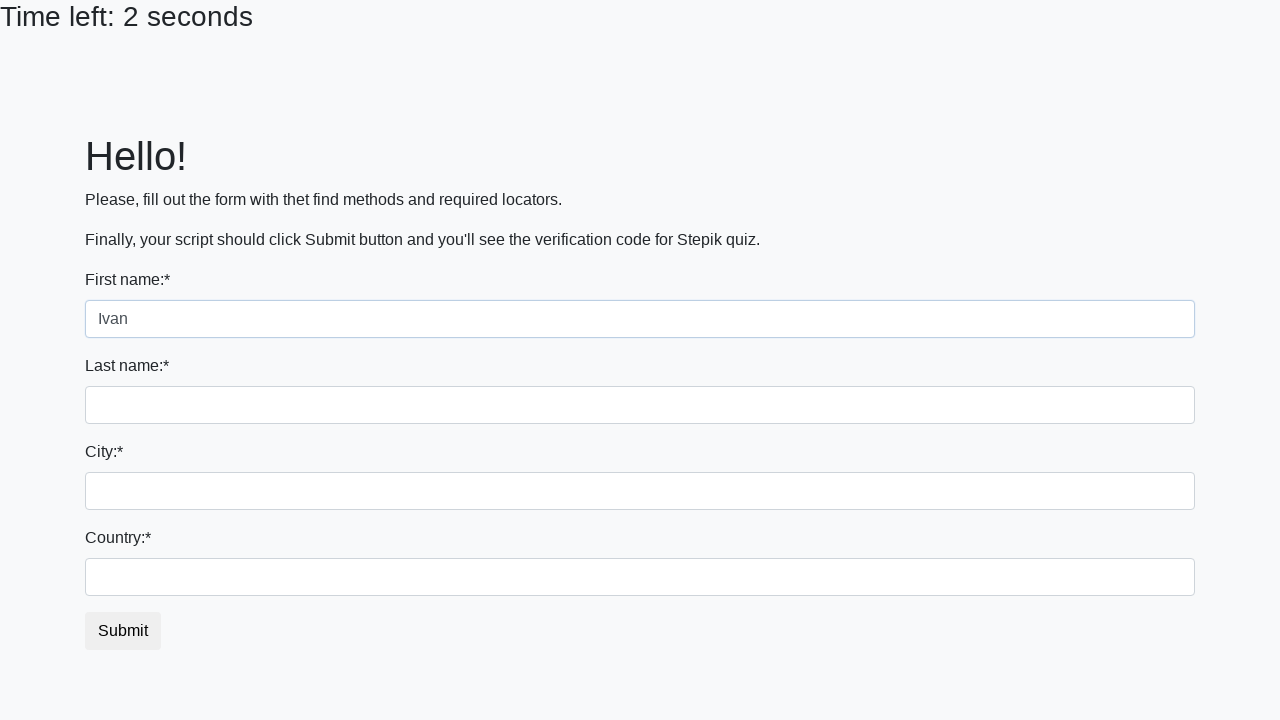

Filled last name field with 'Petrov' on input[name='last_name']
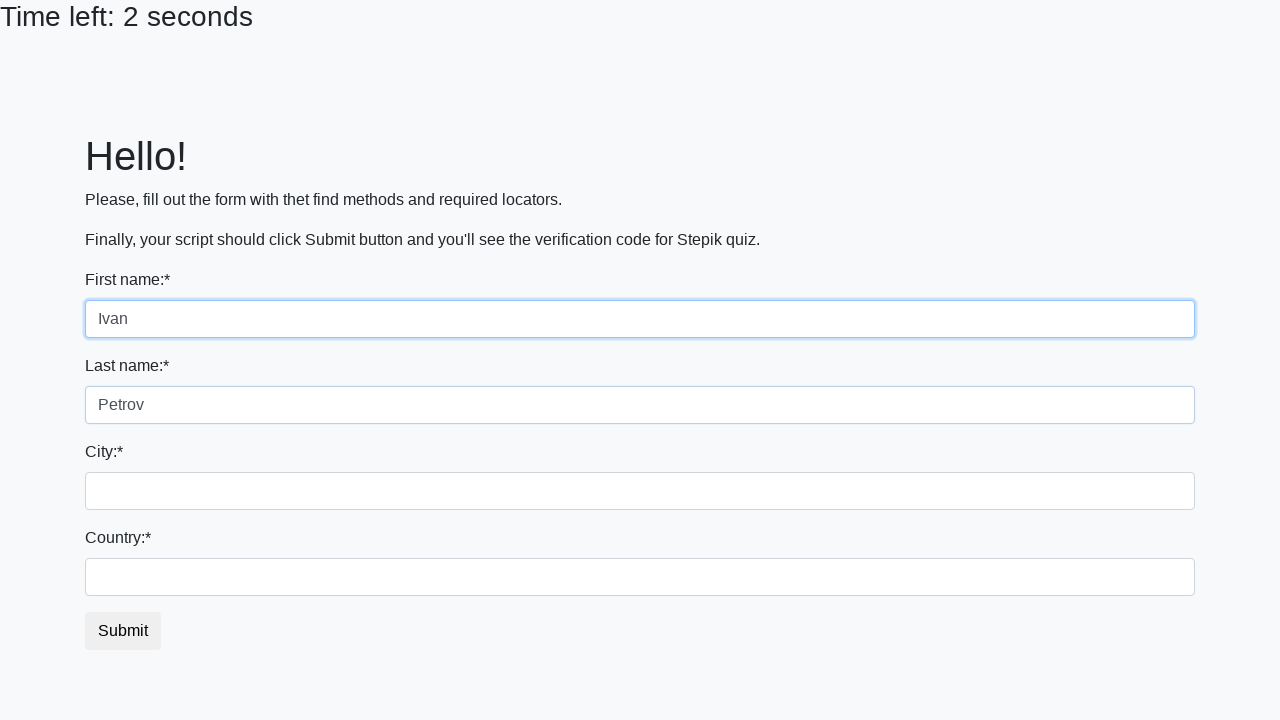

Filled city field with 'Smolensk' on .city
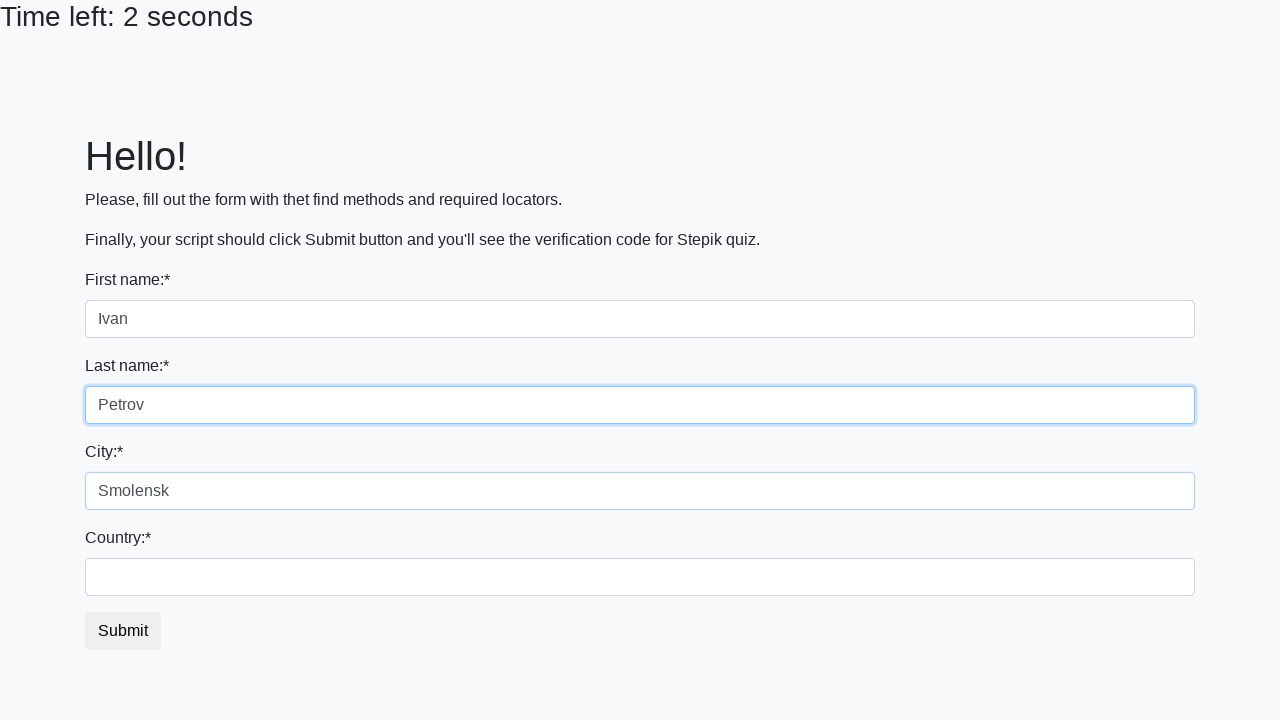

Filled country field with 'Russia' on #country
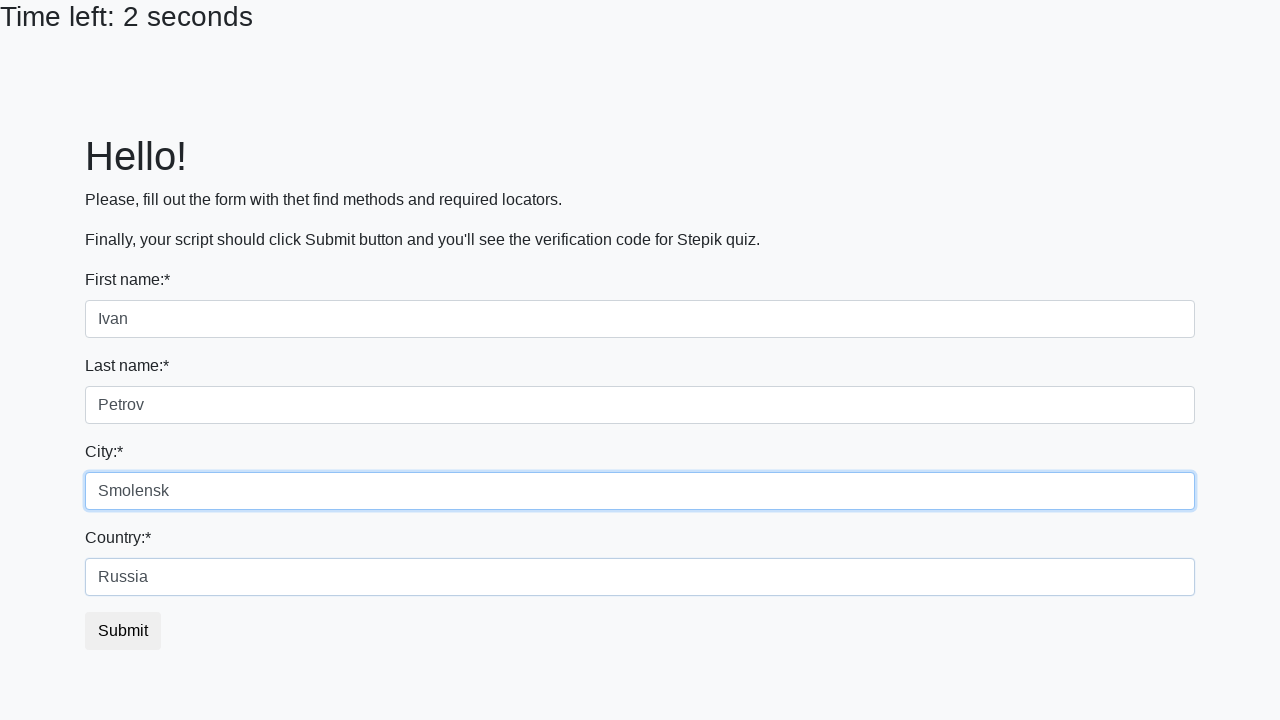

Clicked submit button to complete form submission at (123, 631) on button.btn
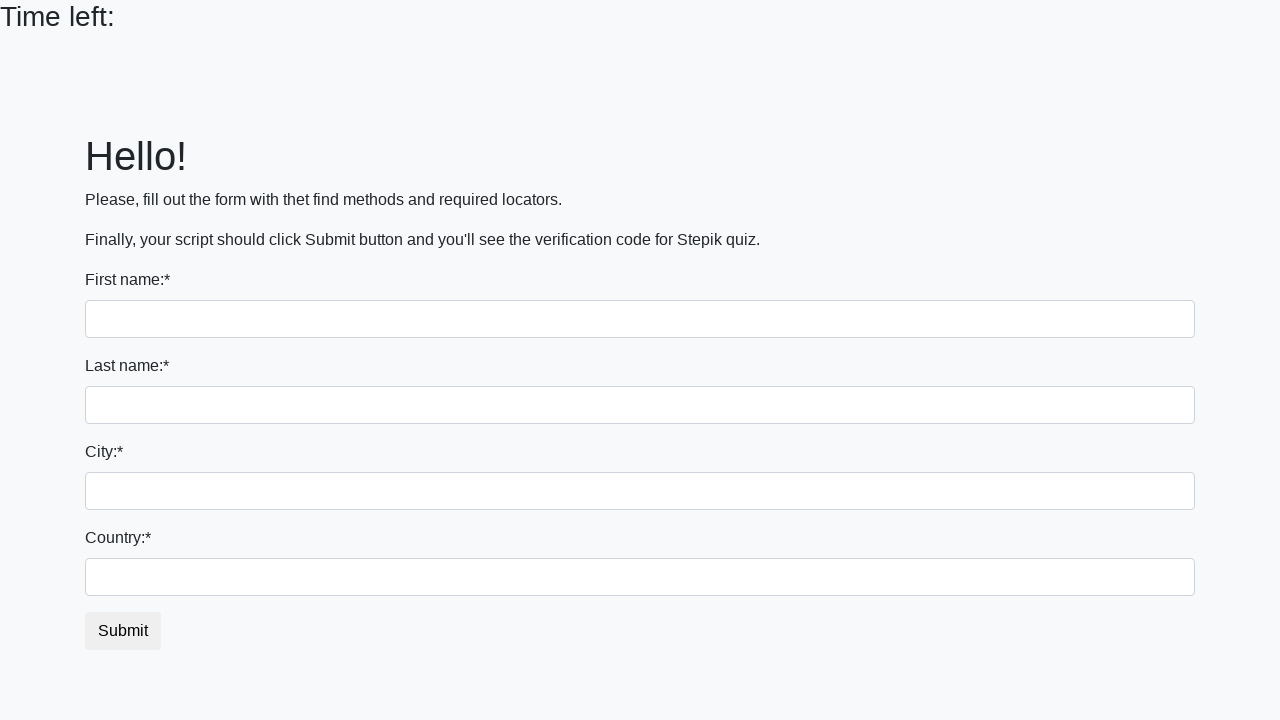

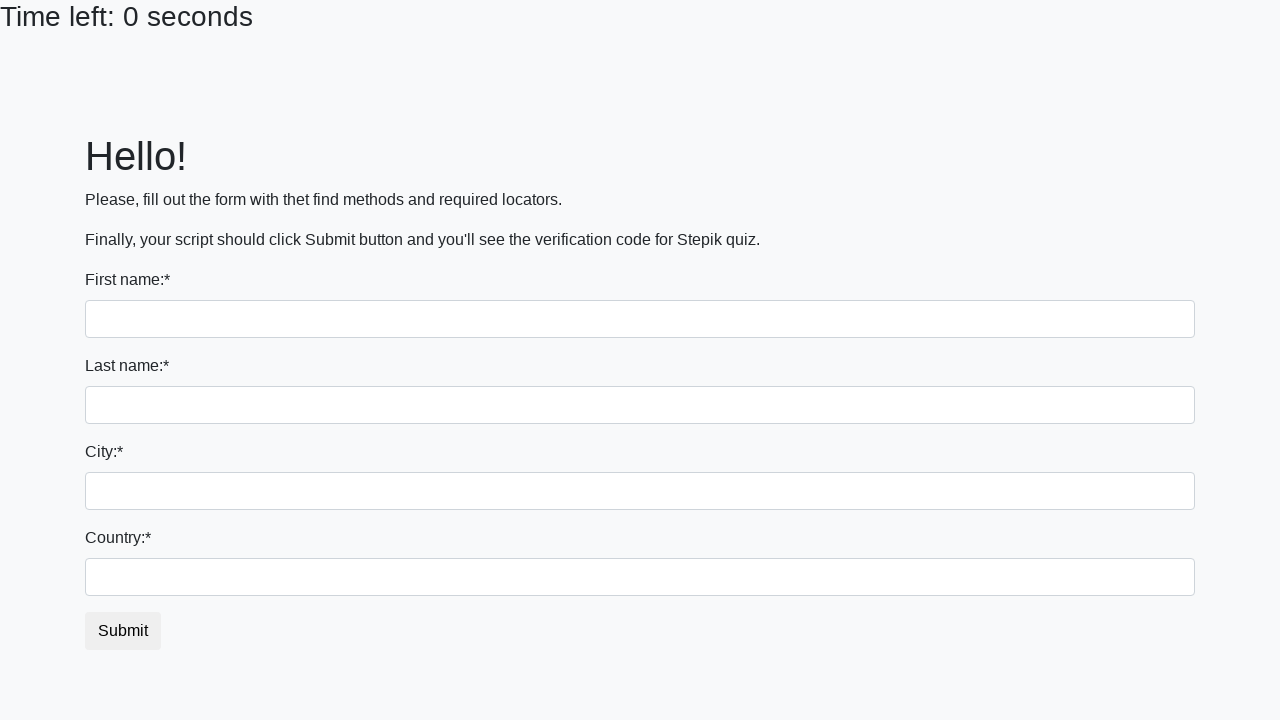